Tests dropdown selection functionality by selecting options using different methods (index, value, visible text) and verifying dropdown properties

Starting URL: https://the-internet.herokuapp.com/dropdown

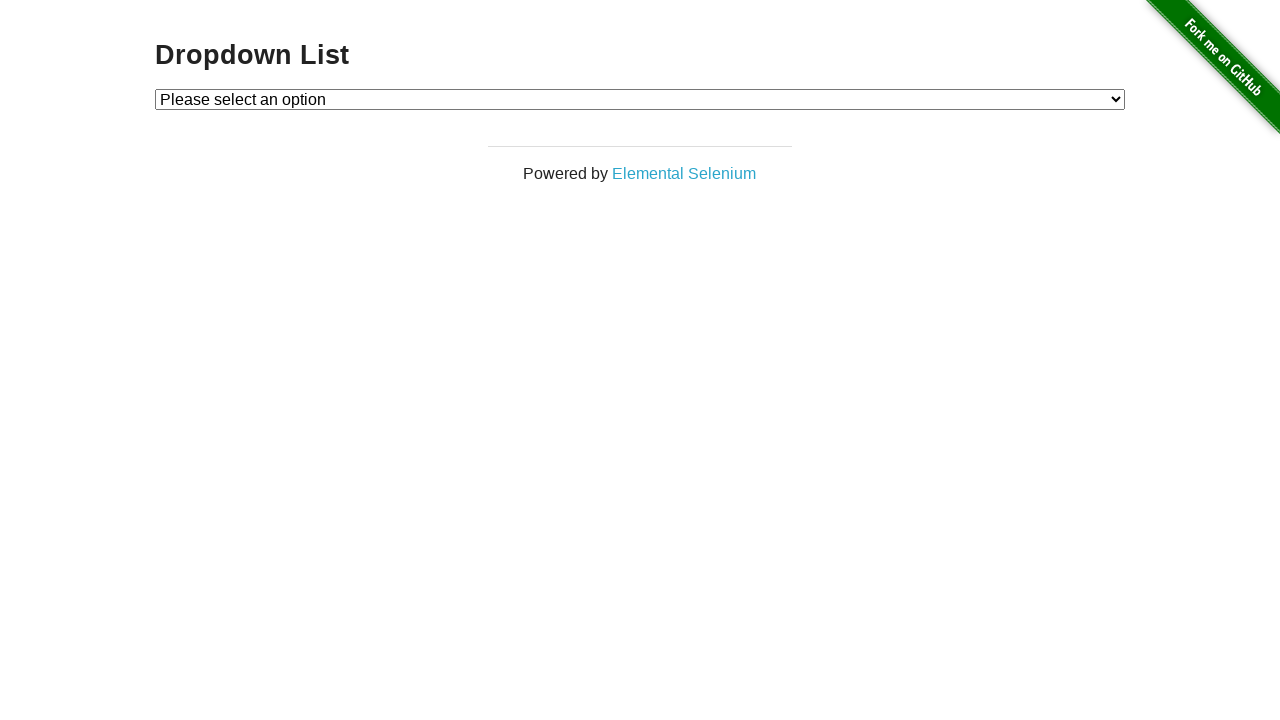

Located dropdown element with id 'dropdown'
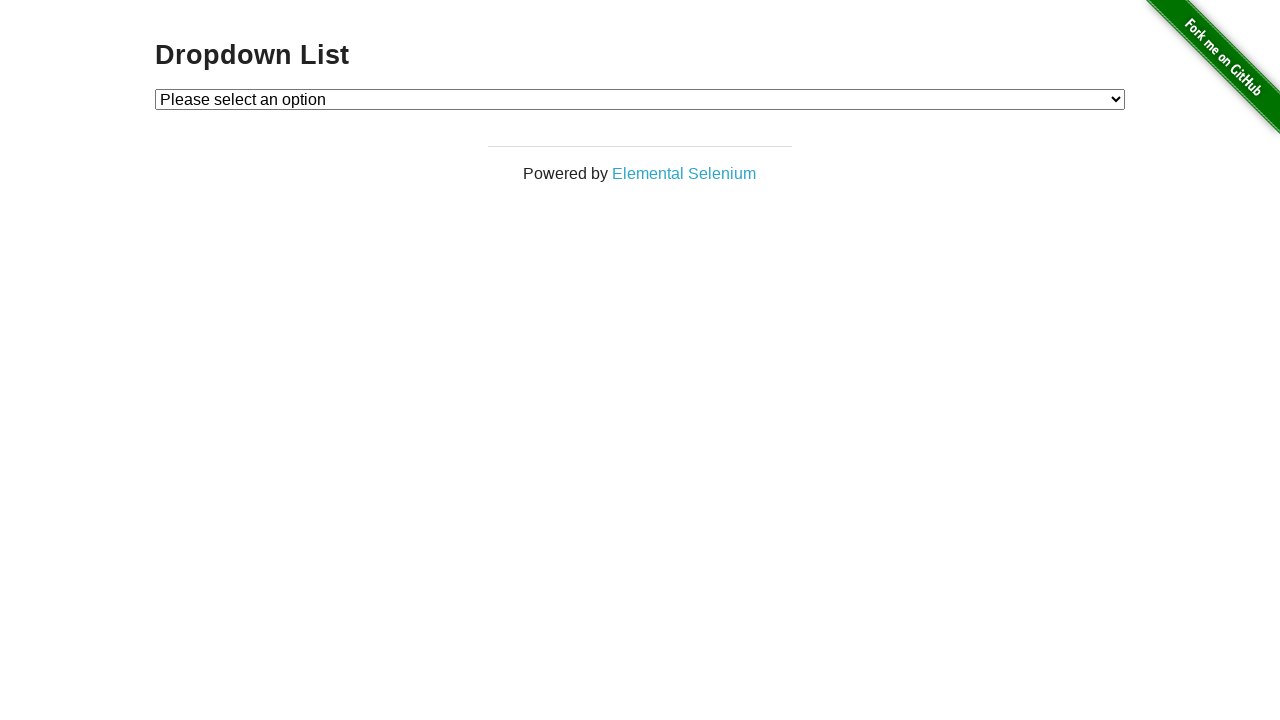

Selected Option 1 by index (index 1) on #dropdown
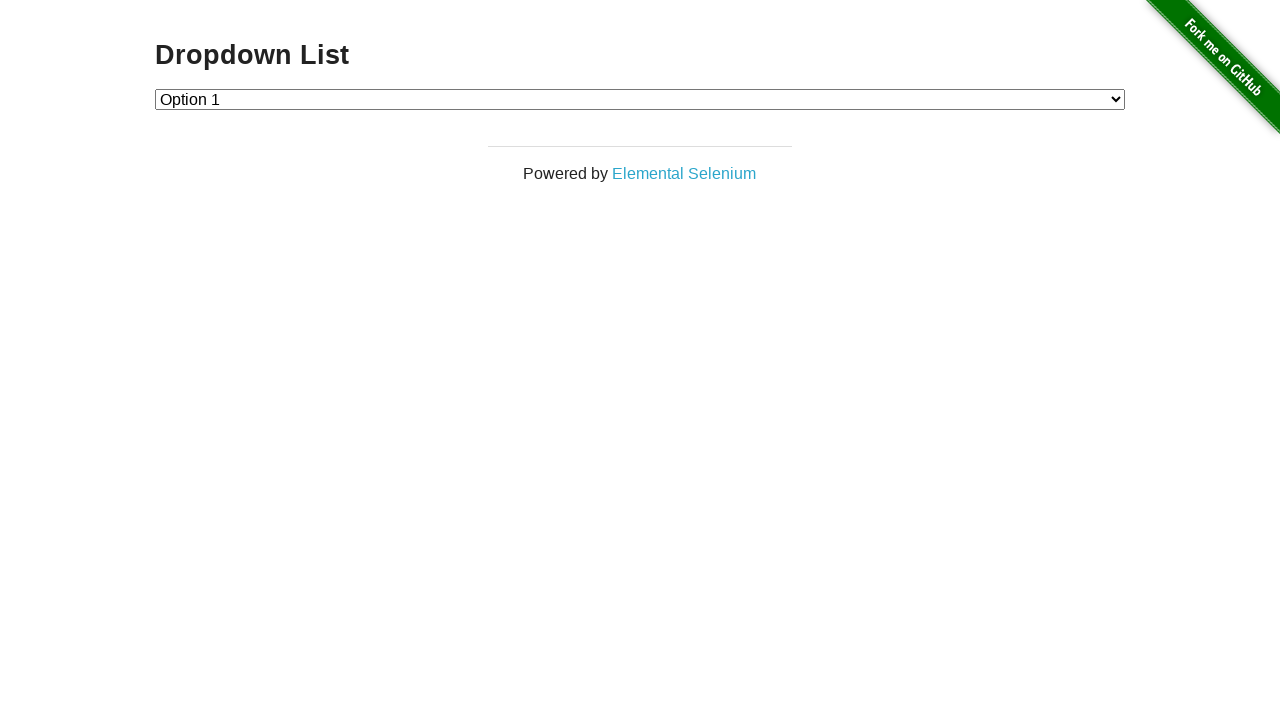

Retrieved selected text: Option 1
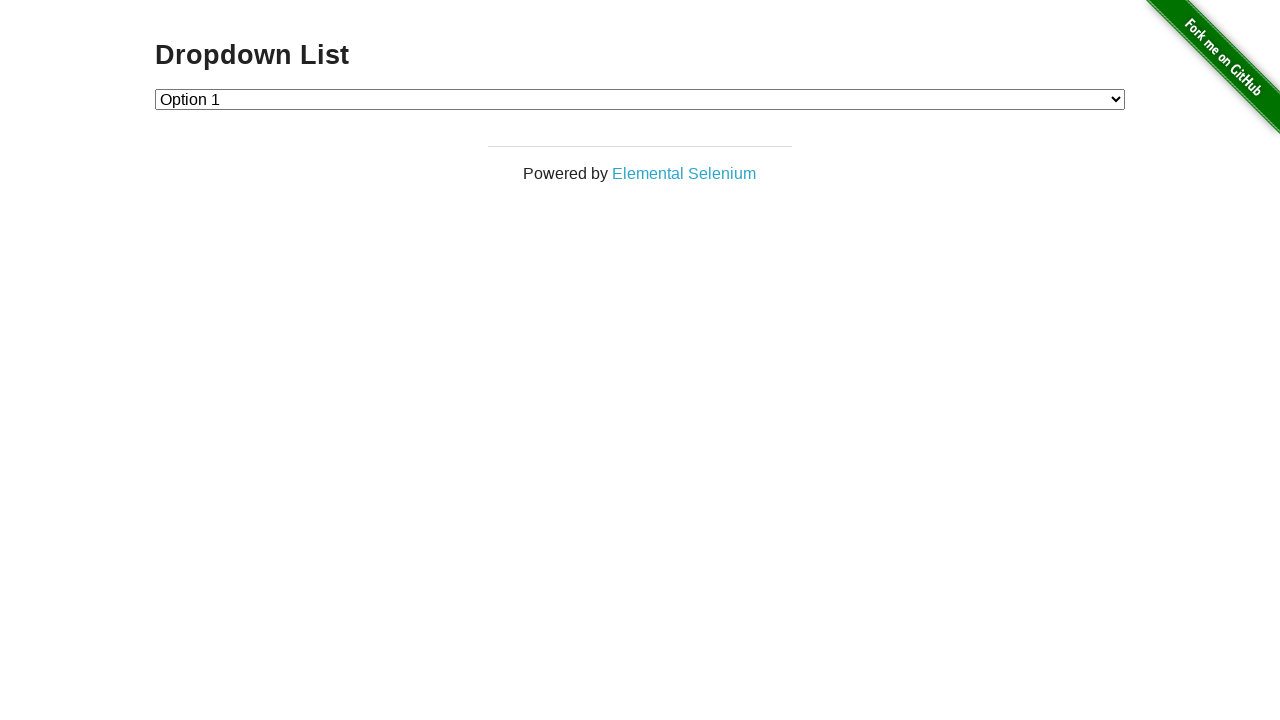

Selected Option 2 by value on #dropdown
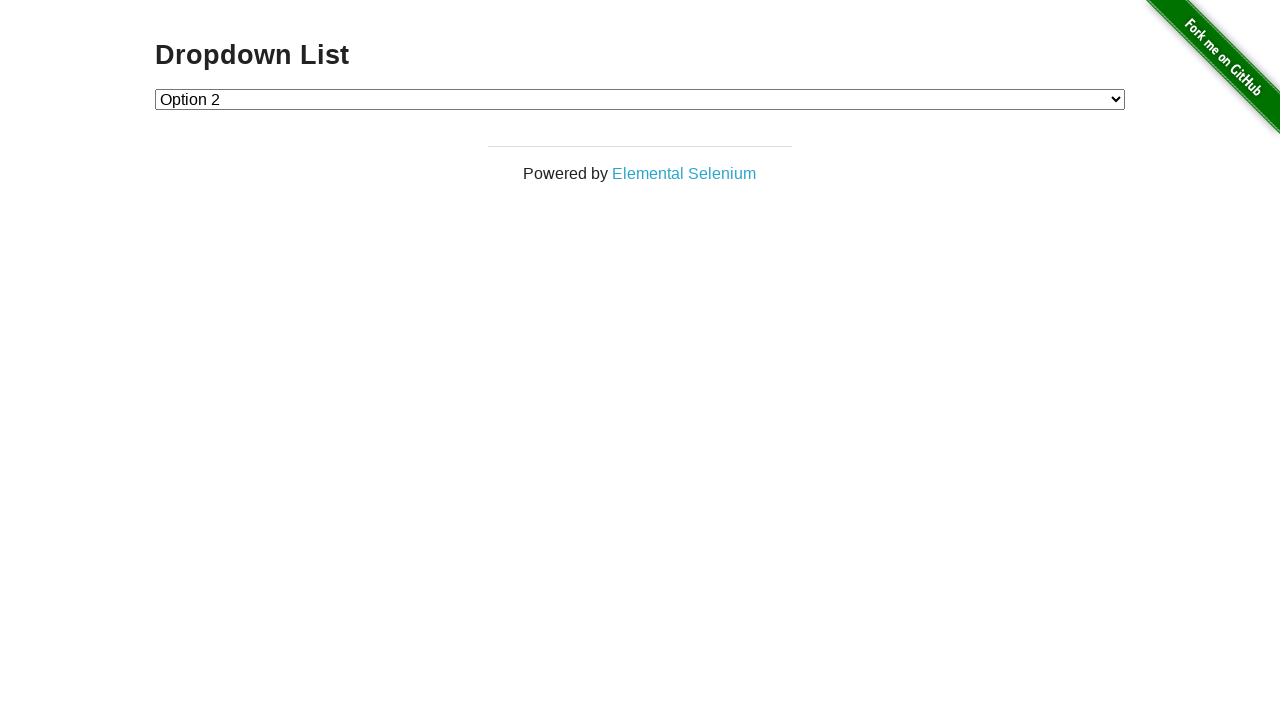

Retrieved selected text: Option 2
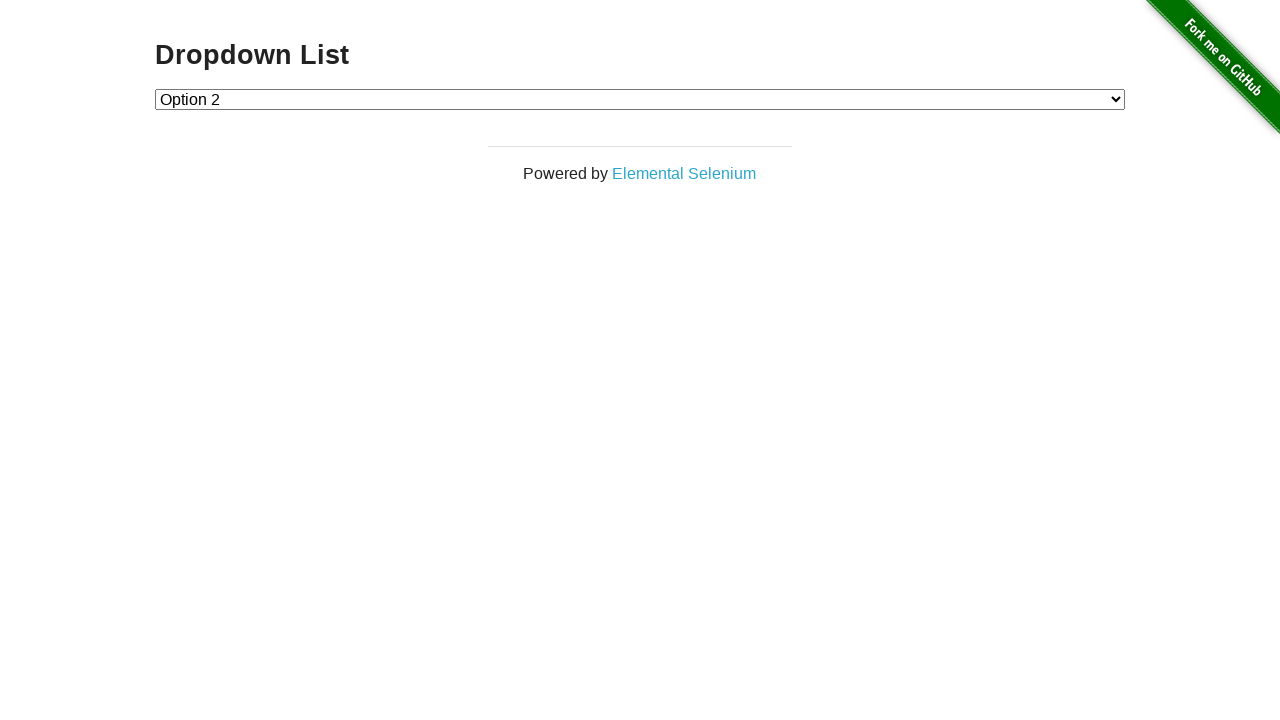

Selected Option 1 by visible text label on #dropdown
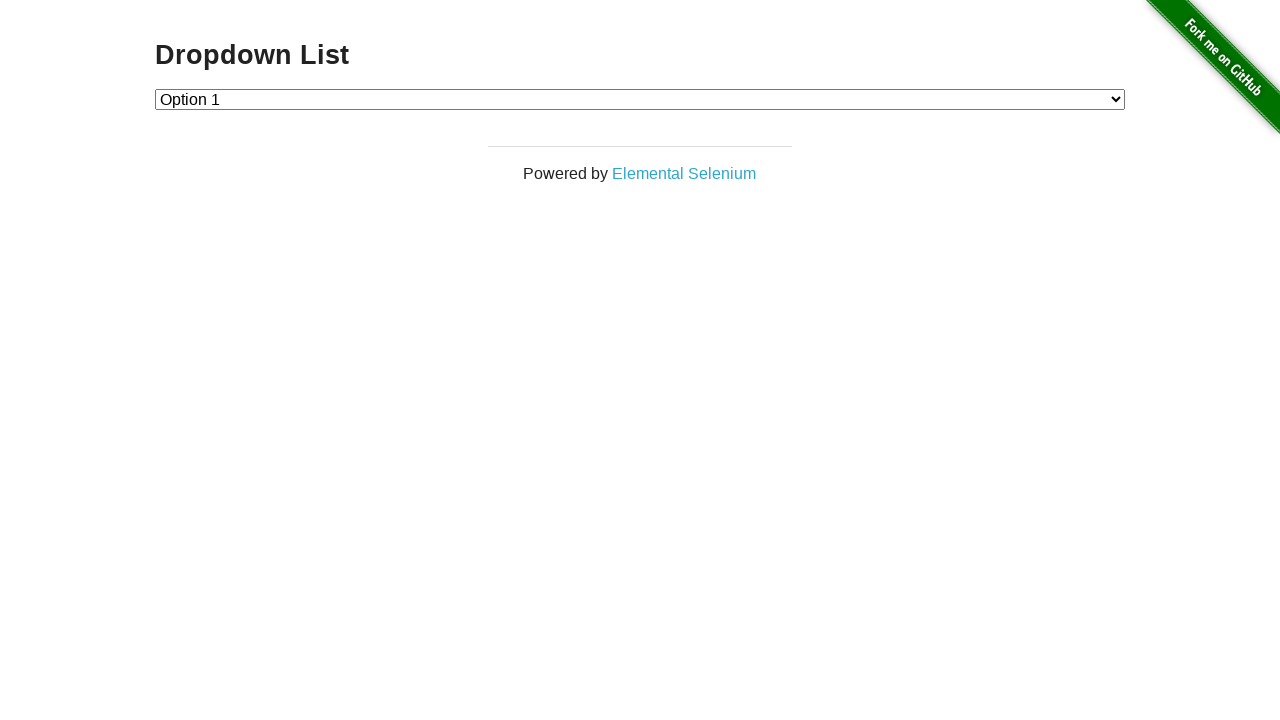

Retrieved selected text: Option 1
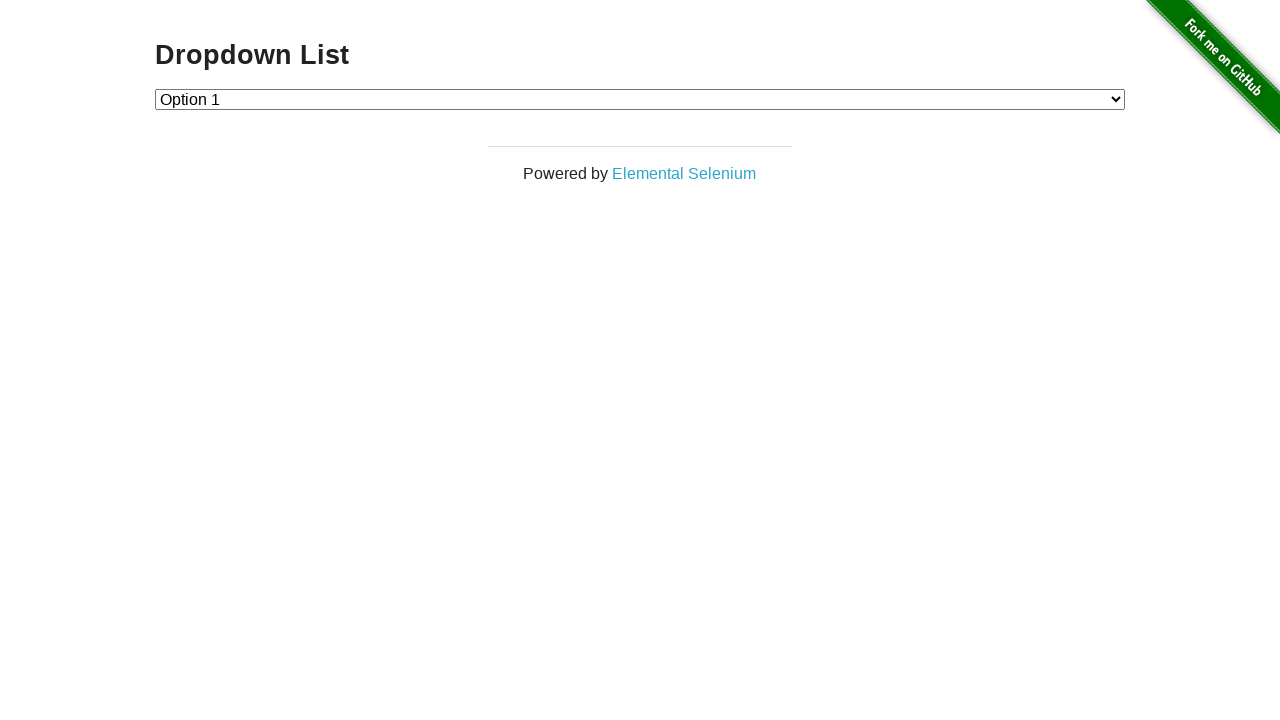

Retrieved all dropdown options (count: 3)
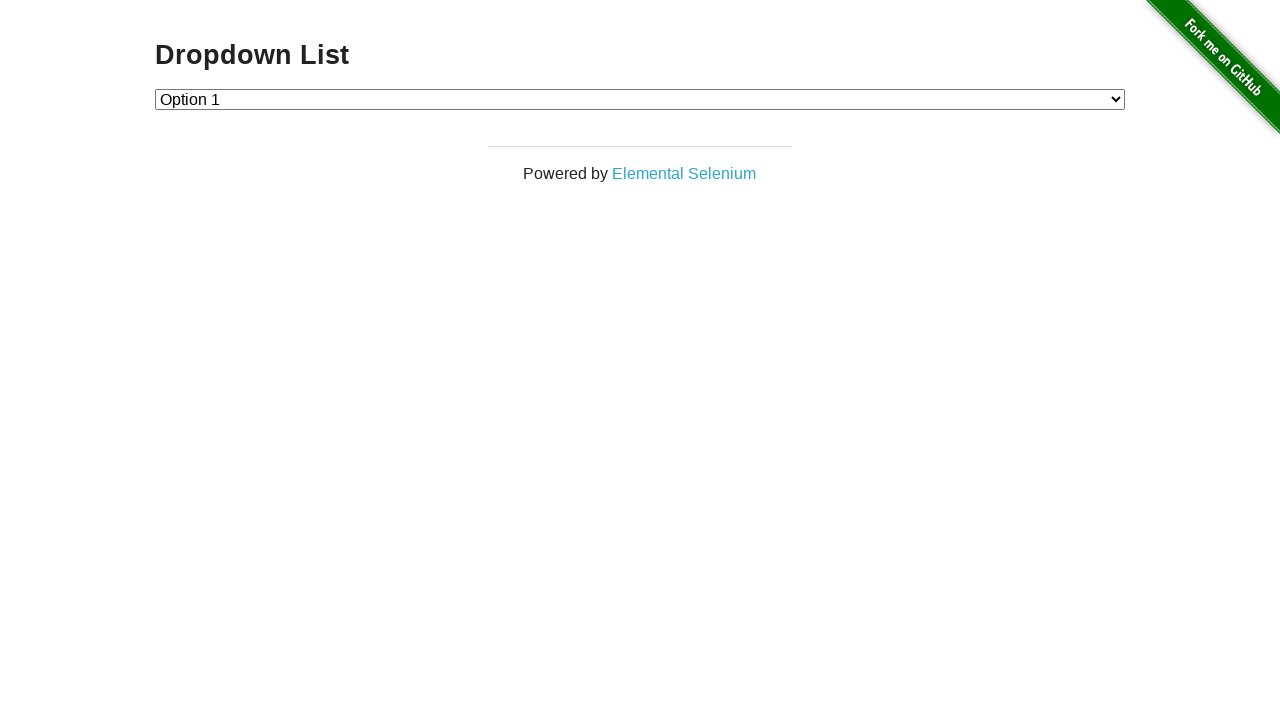

Counted dropdown options: 3 total
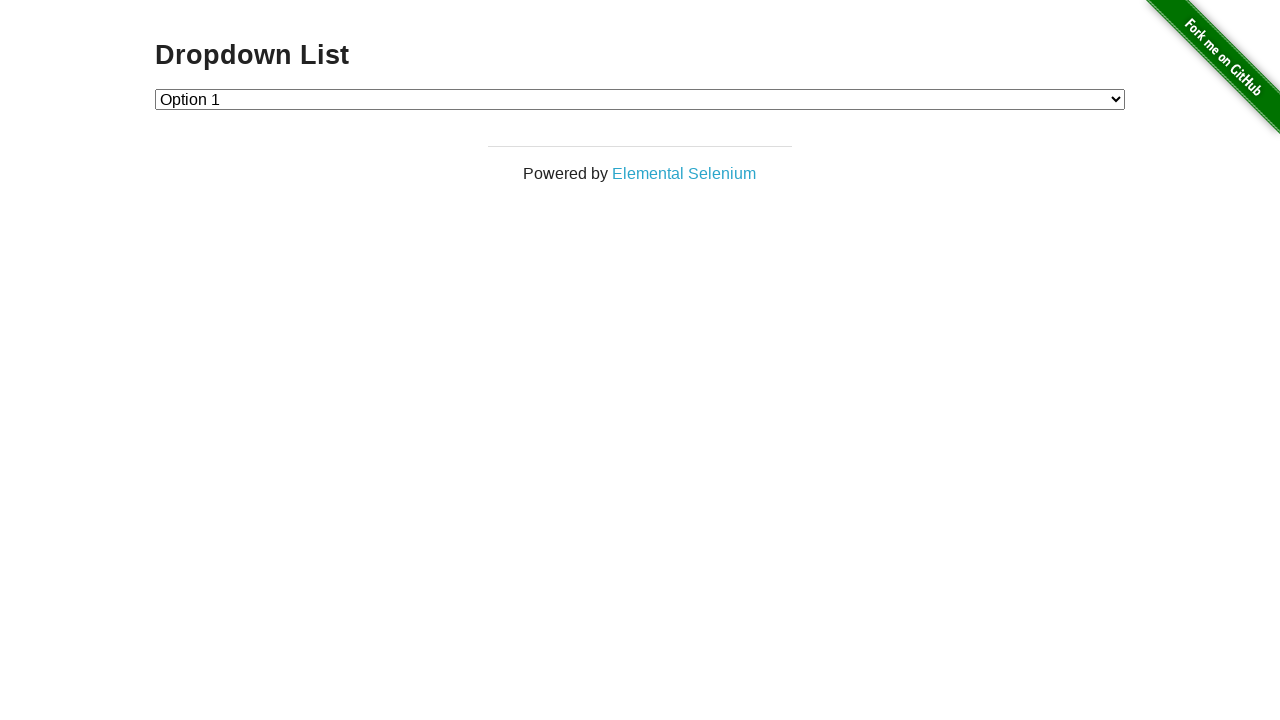

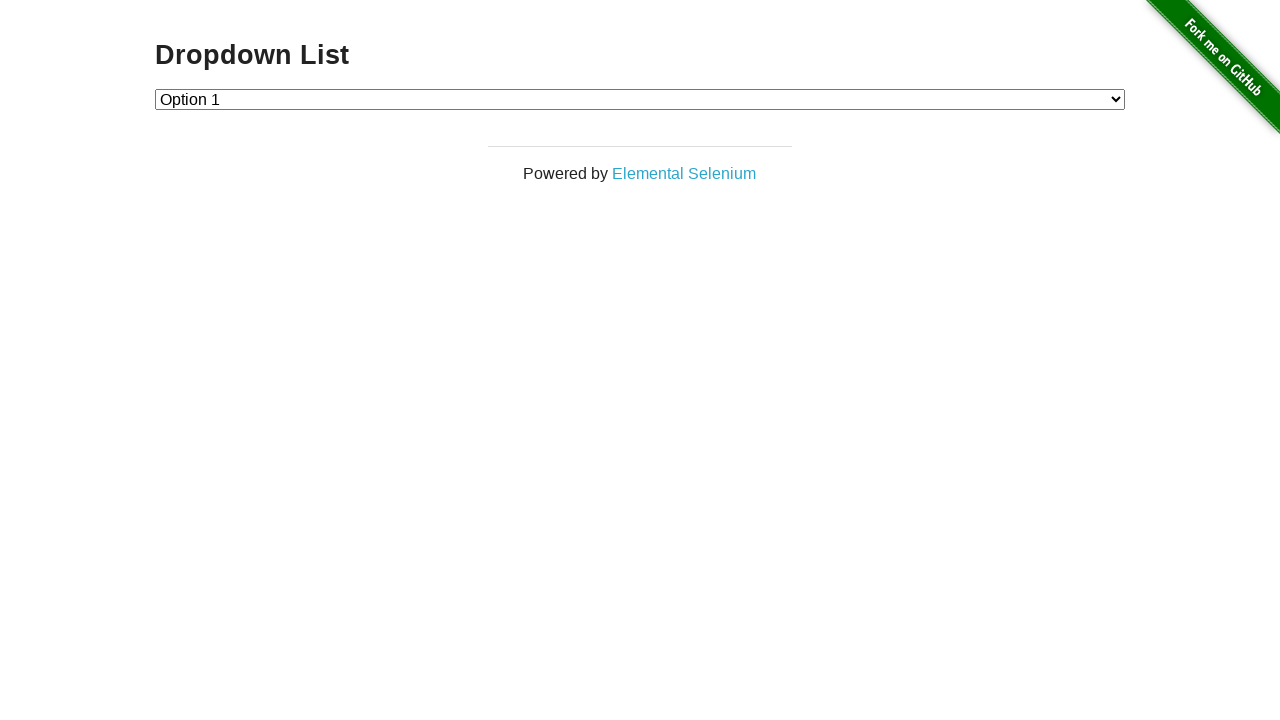